Tests browser back button navigation between different filter views

Starting URL: https://demo.playwright.dev/todomvc

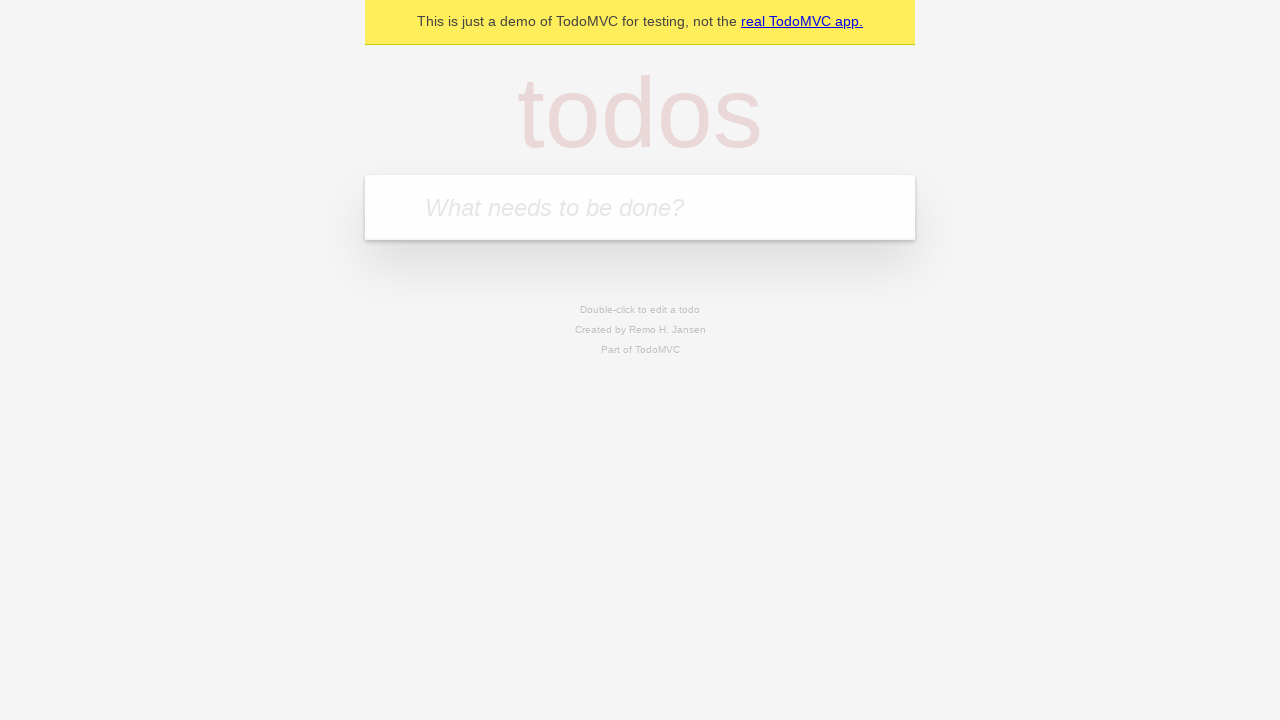

Filled todo input with 'buy some cheese' on internal:attr=[placeholder="What needs to be done?"i]
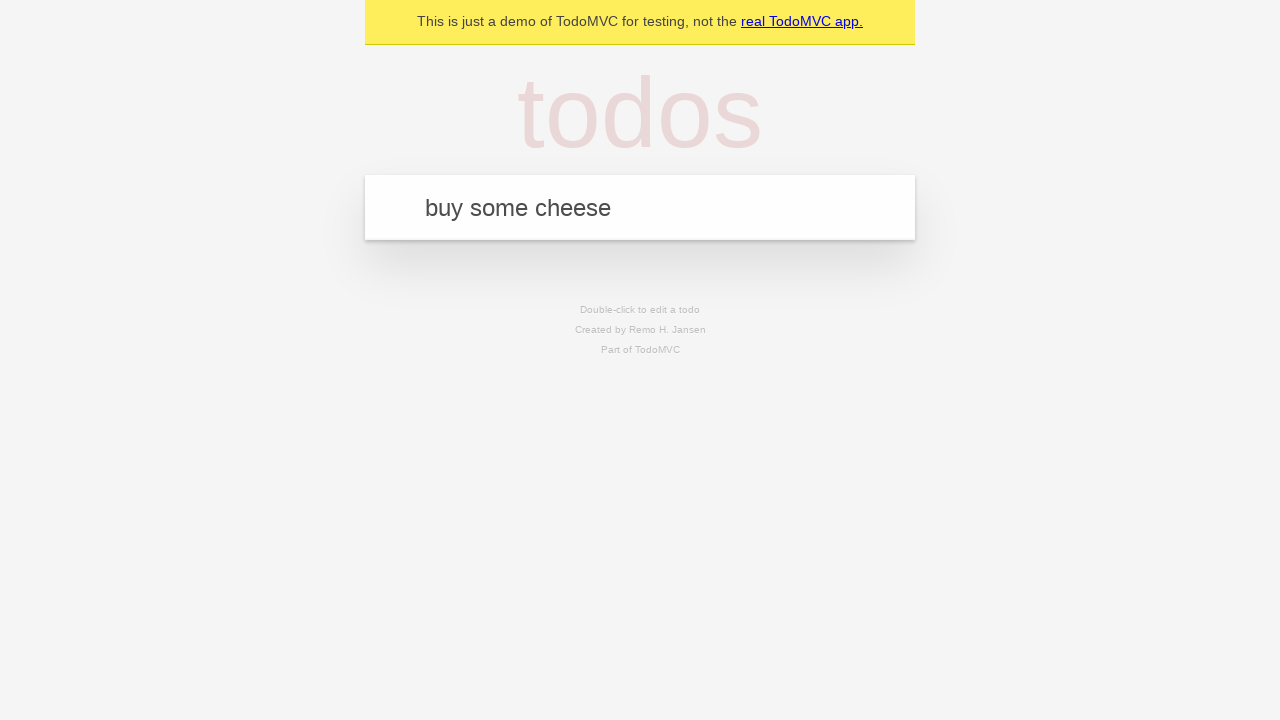

Pressed Enter to add first todo on internal:attr=[placeholder="What needs to be done?"i]
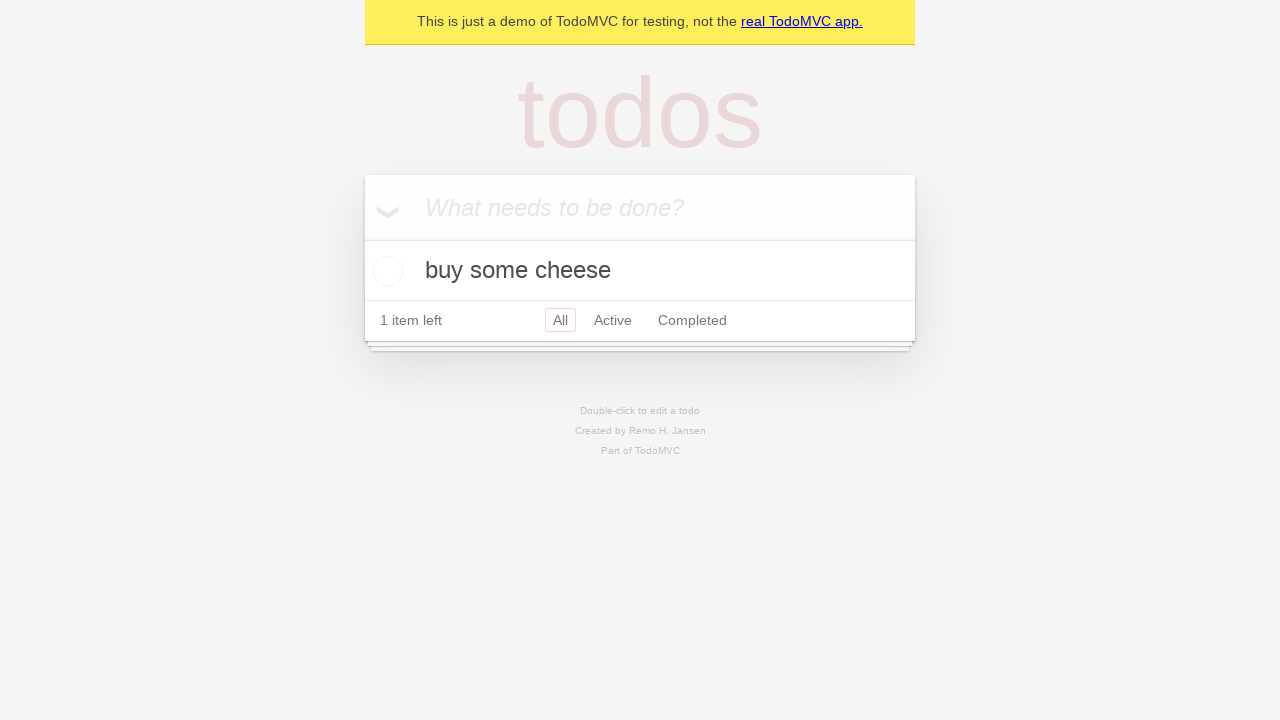

Filled todo input with 'feed the cat' on internal:attr=[placeholder="What needs to be done?"i]
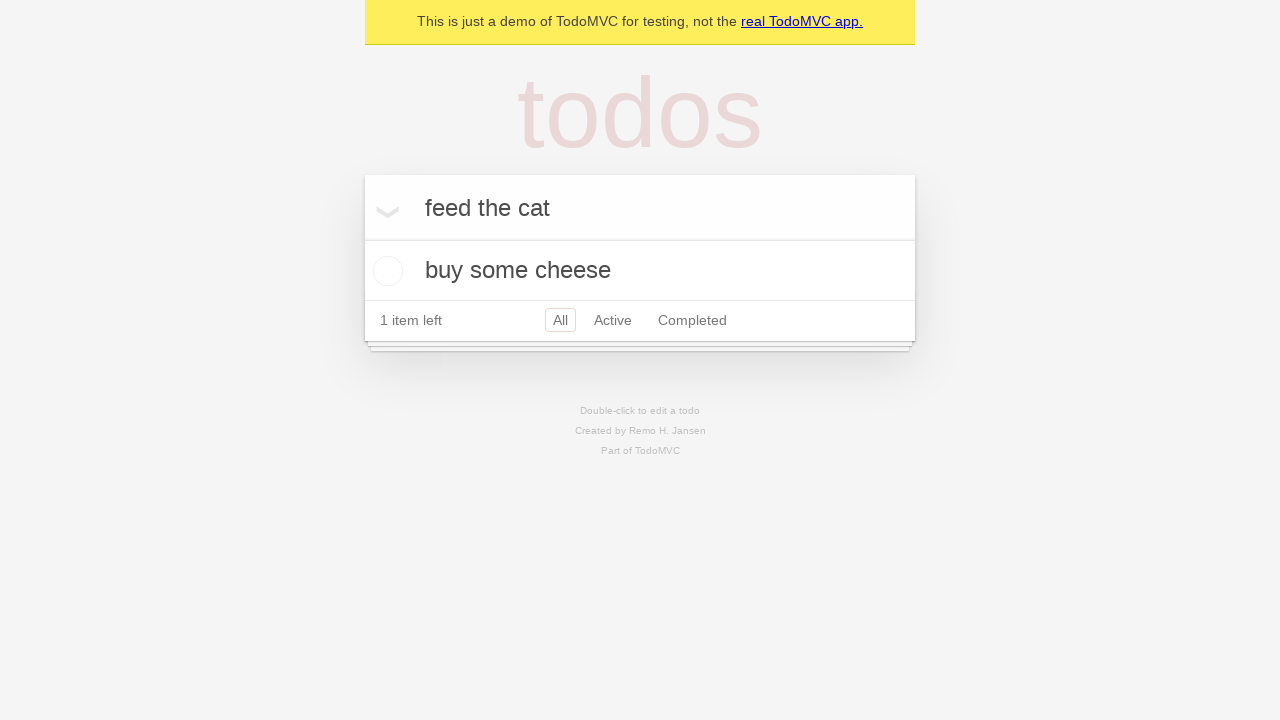

Pressed Enter to add second todo on internal:attr=[placeholder="What needs to be done?"i]
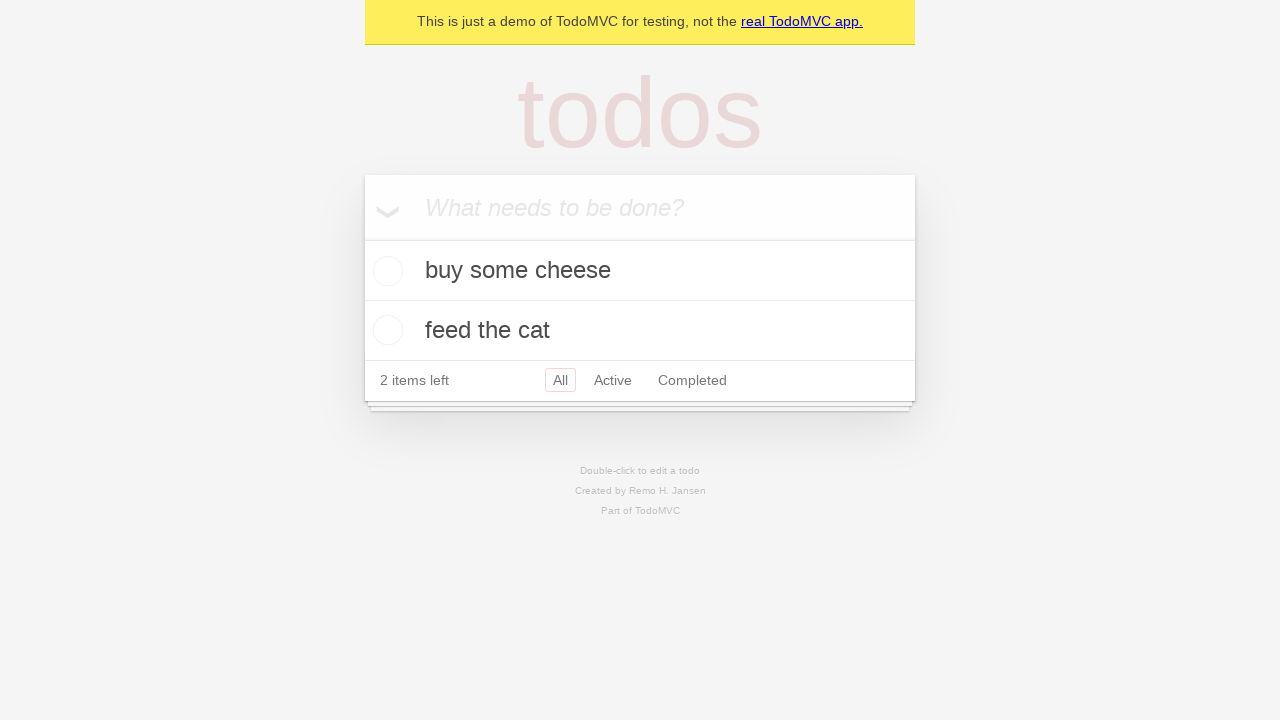

Filled todo input with 'book a doctors appointment' on internal:attr=[placeholder="What needs to be done?"i]
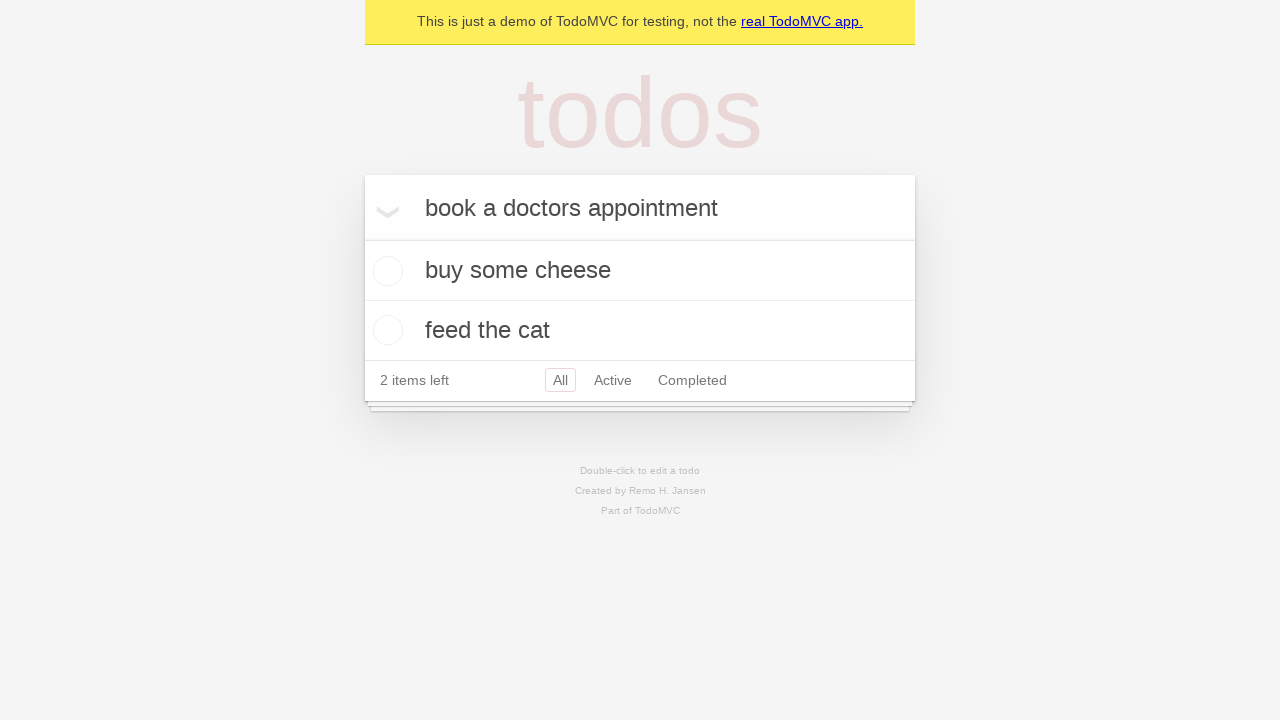

Pressed Enter to add third todo on internal:attr=[placeholder="What needs to be done?"i]
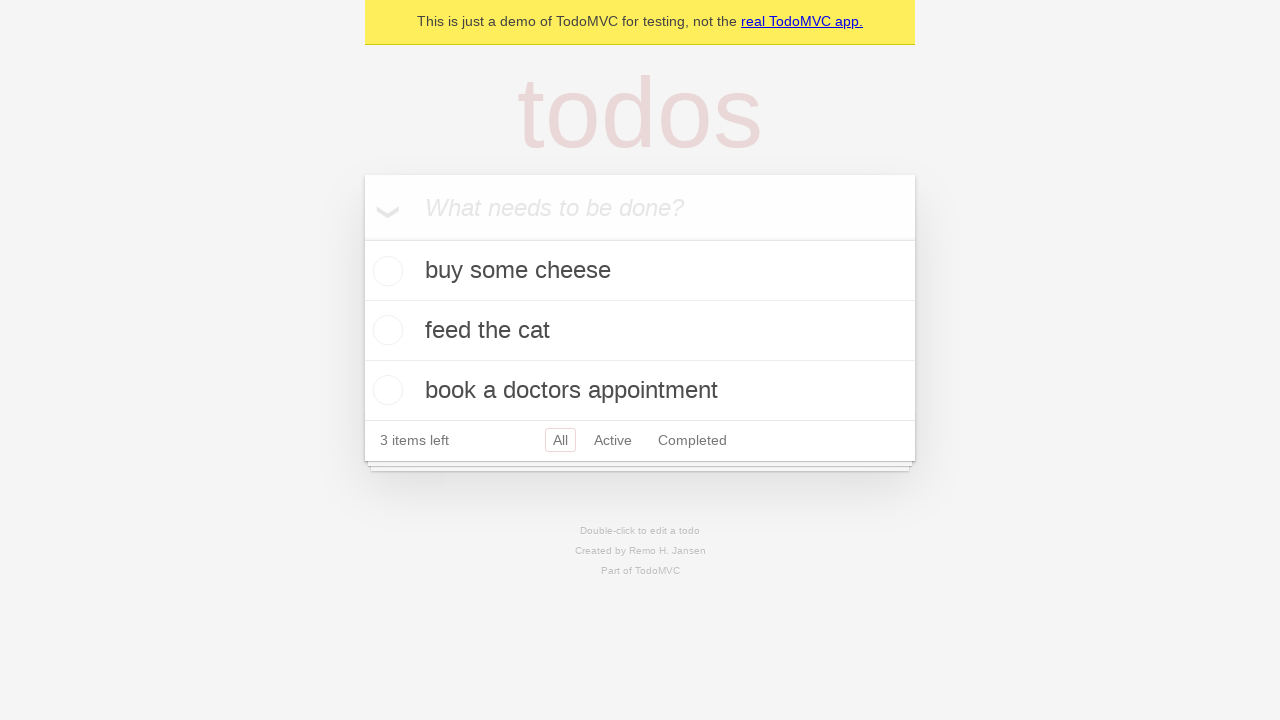

Checked second todo item as completed at (385, 330) on internal:testid=[data-testid="todo-item"s] >> nth=1 >> internal:role=checkbox
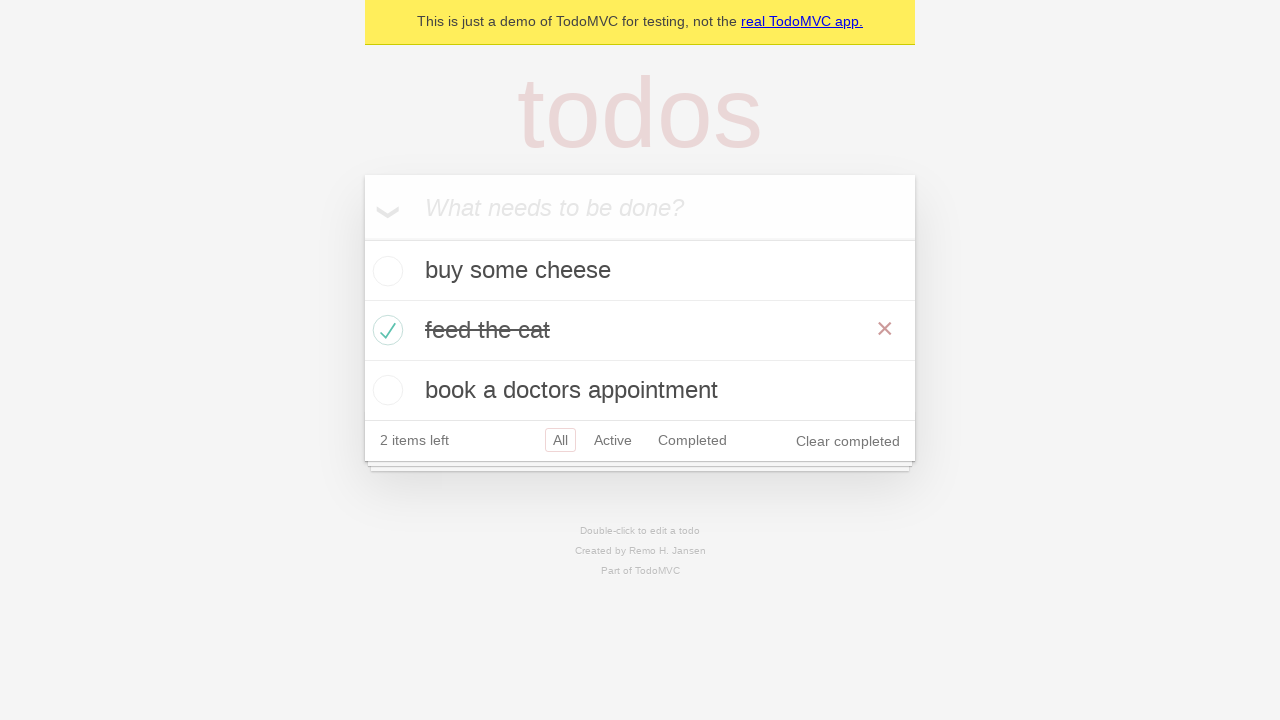

Clicked 'All' filter link at (560, 440) on internal:role=link[name="All"i]
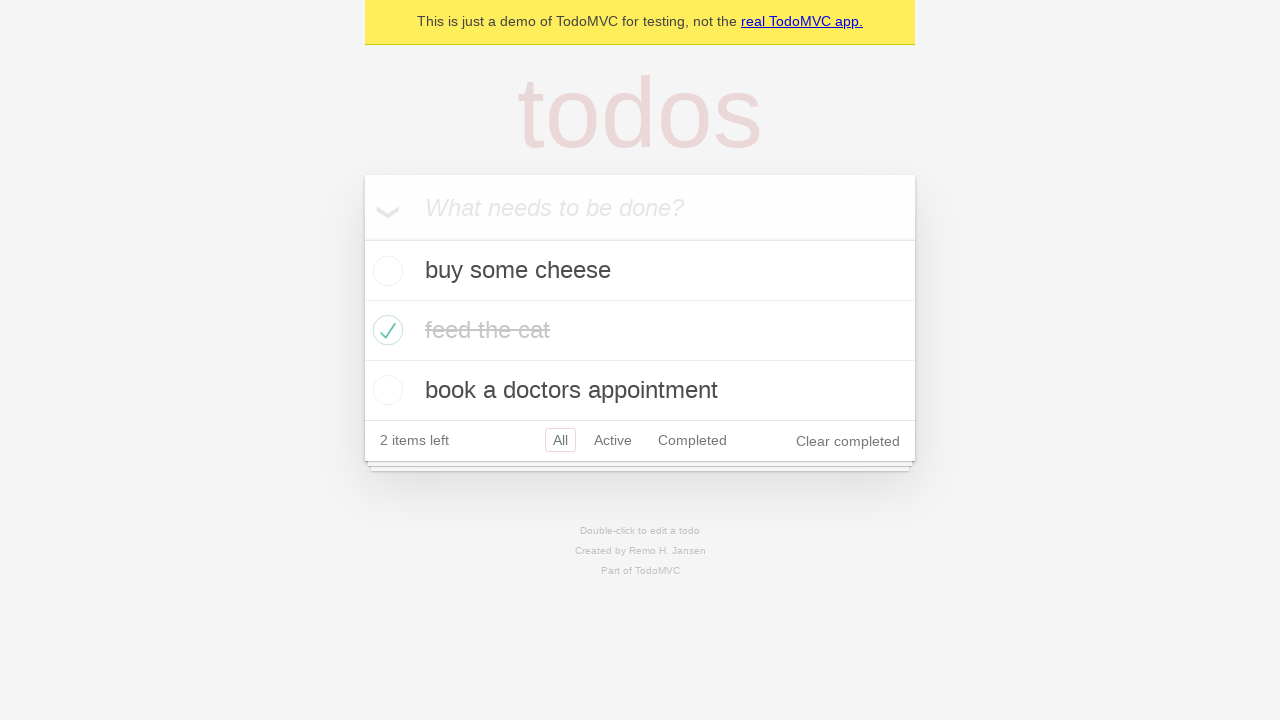

Clicked 'Active' filter link at (613, 440) on internal:role=link[name="Active"i]
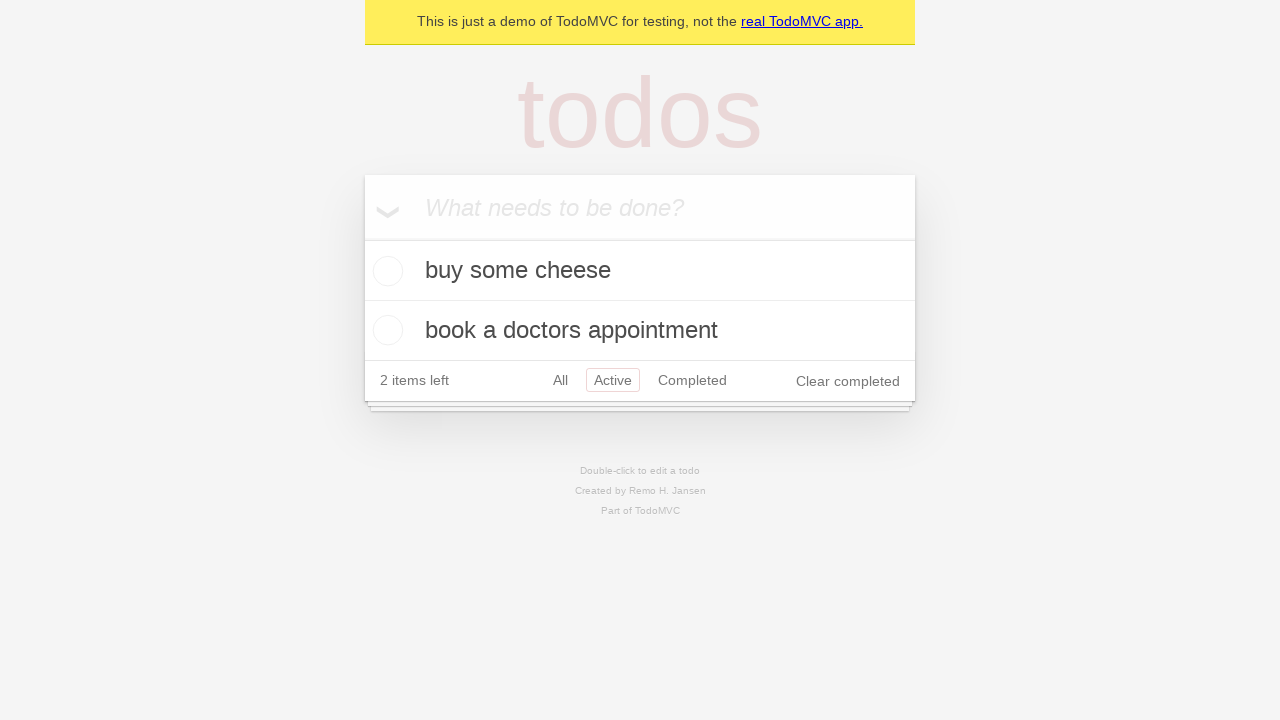

Clicked 'Completed' filter link at (692, 380) on internal:role=link[name="Completed"i]
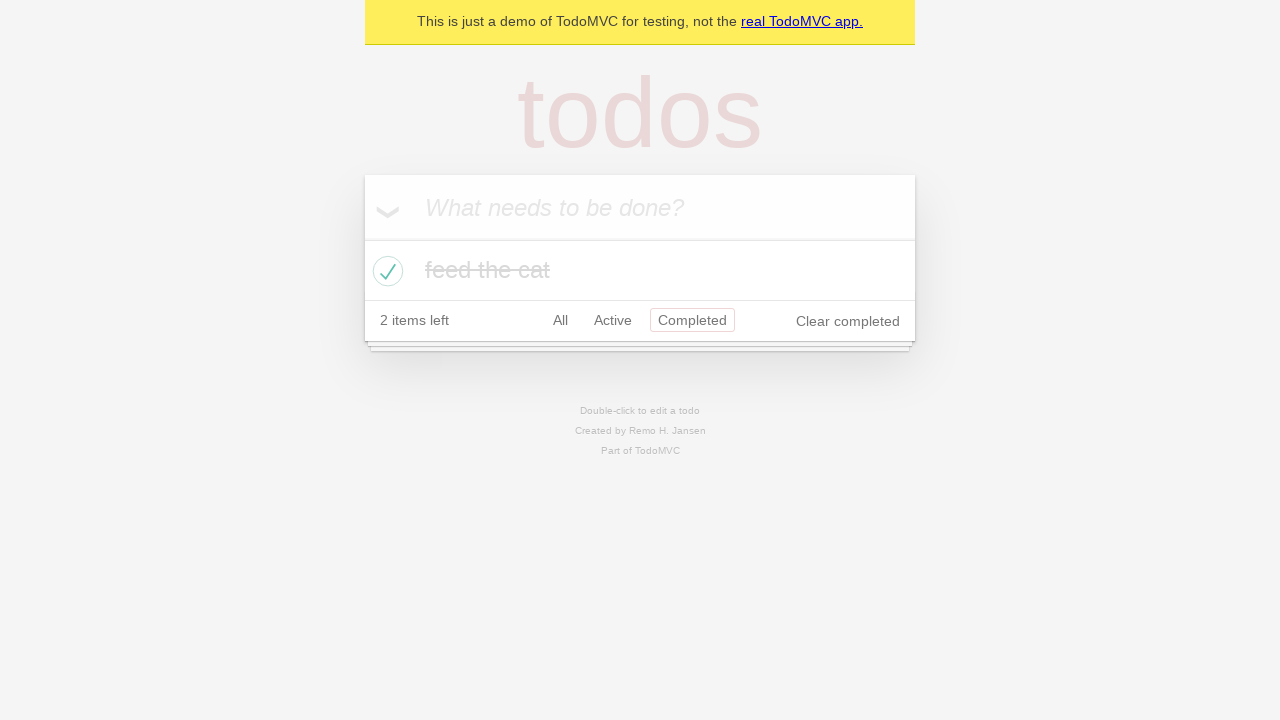

Navigated back from 'Completed' filter view to 'Active' filter view
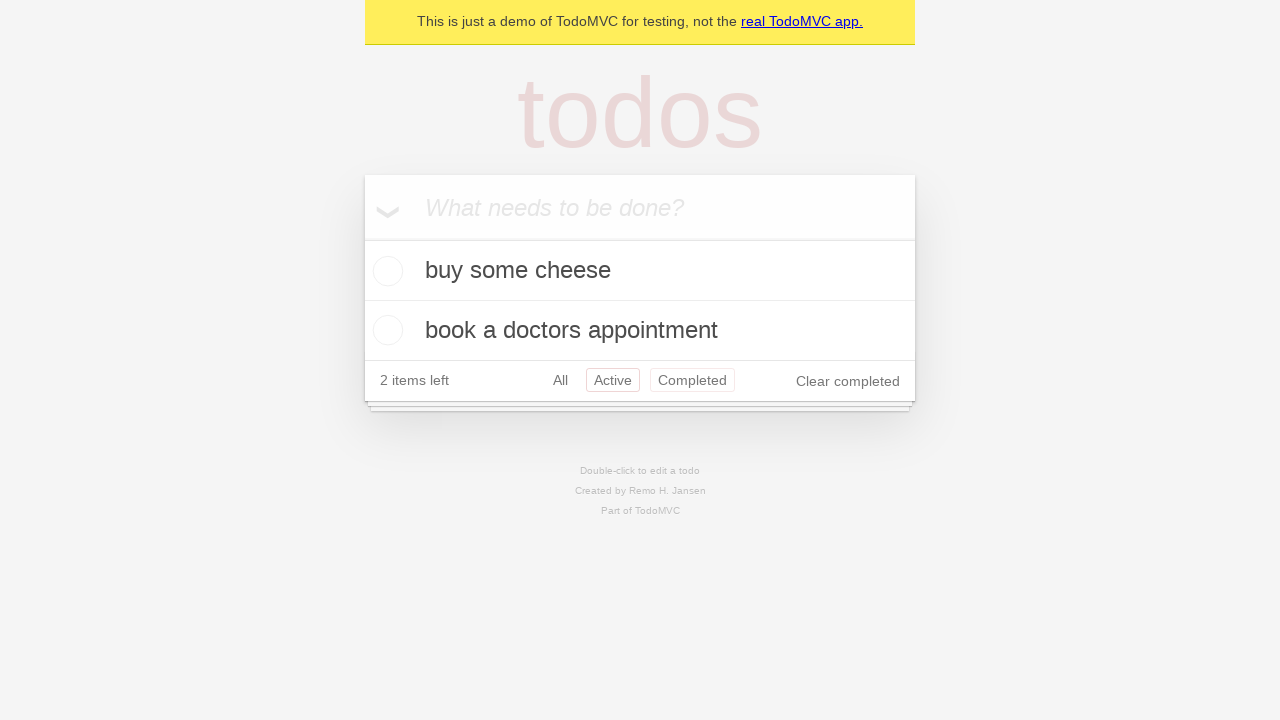

Navigated back from 'Active' filter view to 'All' filter view
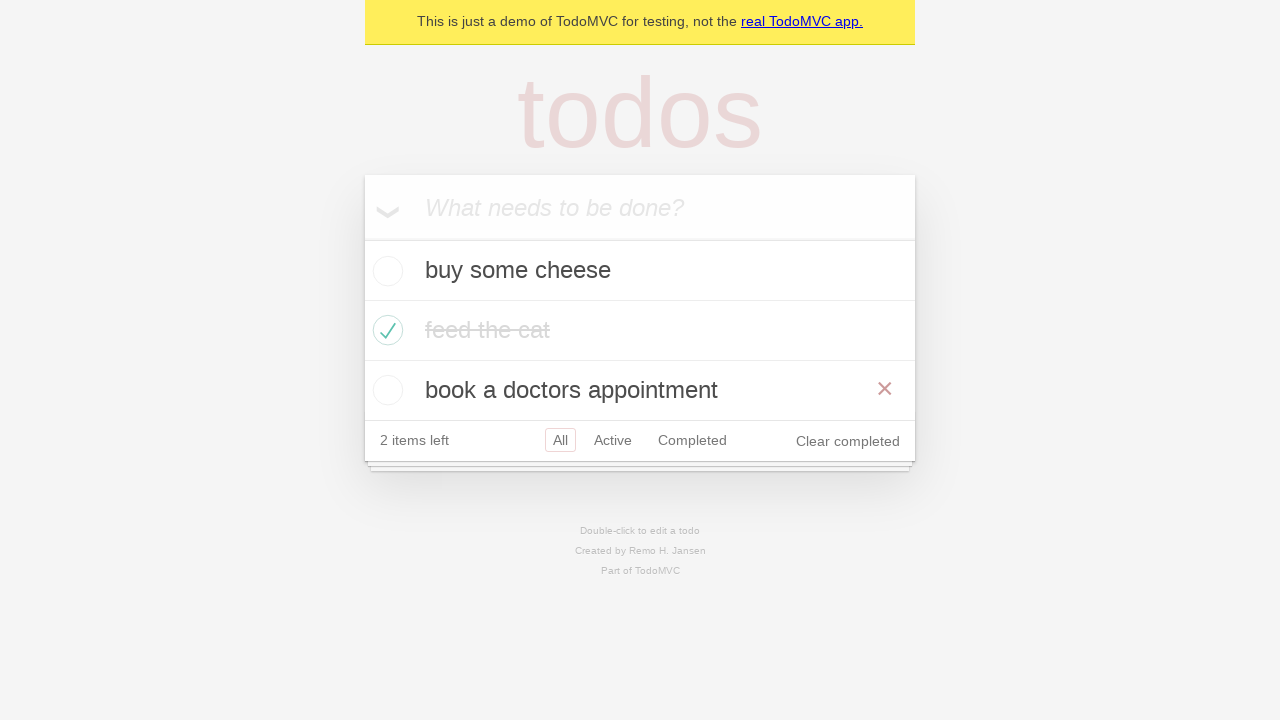

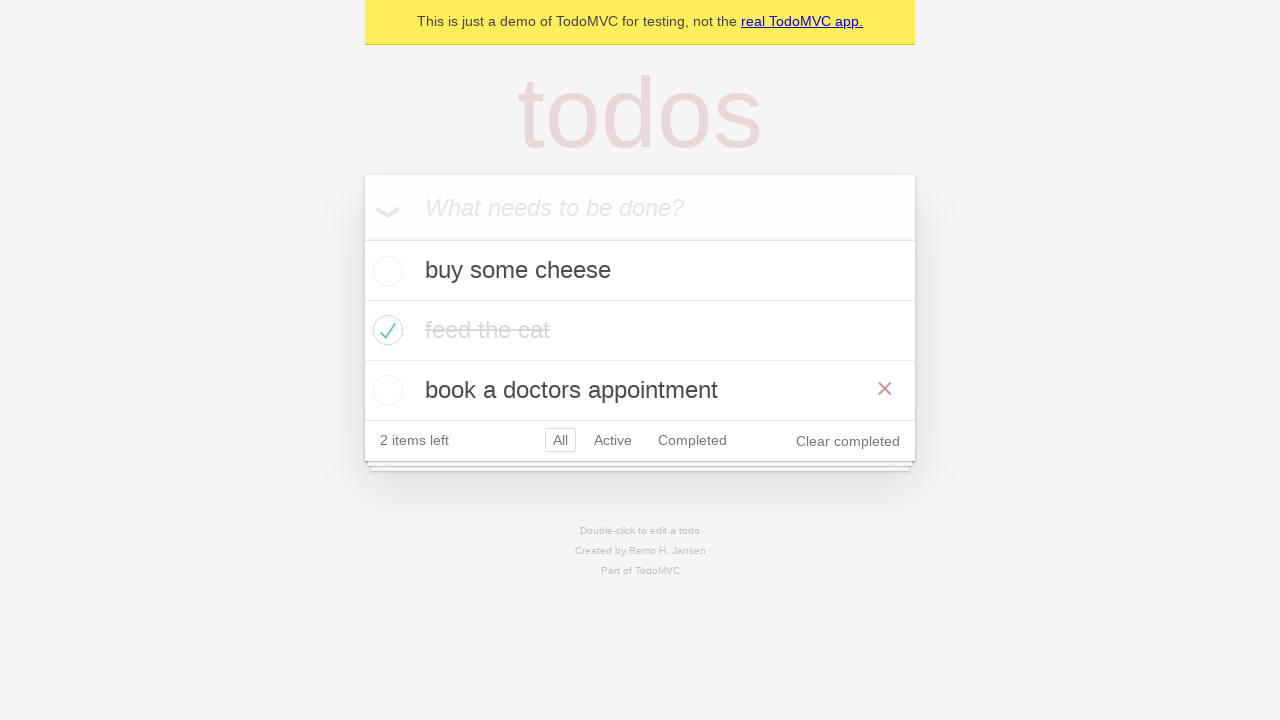